Tests date picker by selecting month, year, and day from the calendar dropdown

Starting URL: https://demoqa.com/date-picker

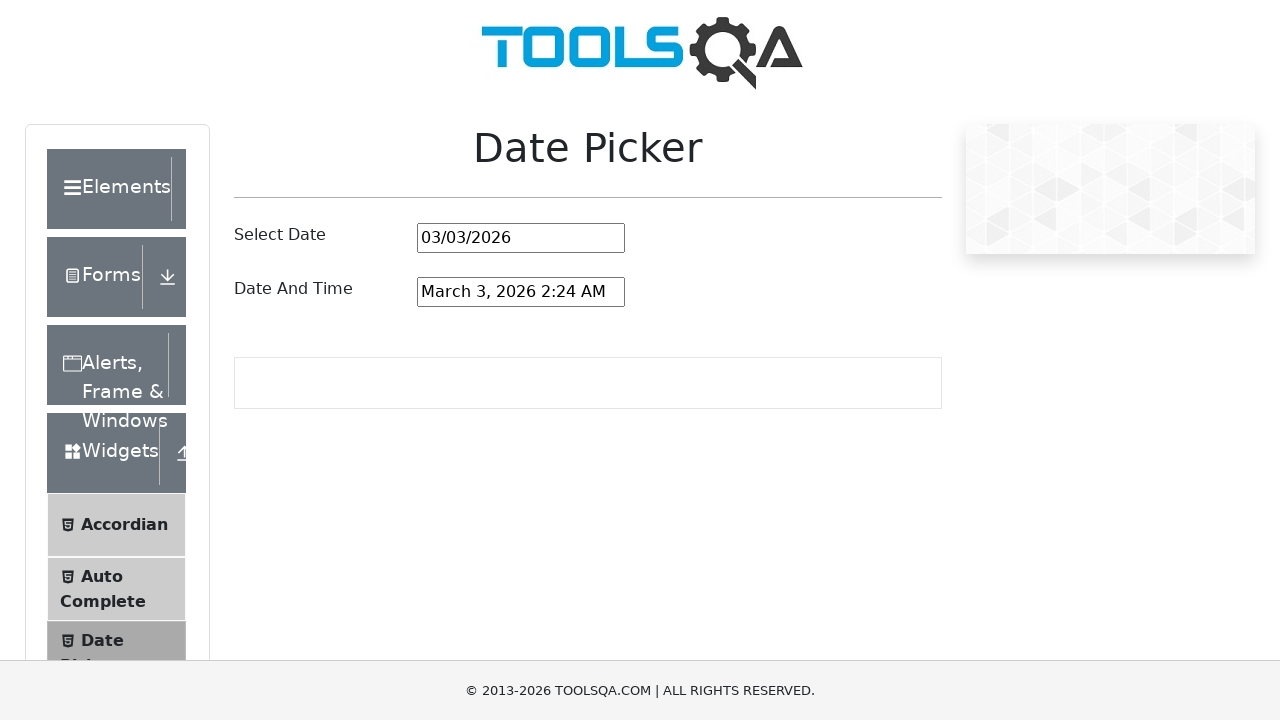

Clicked date picker input to open calendar dropdown at (521, 238) on #datePickerMonthYearInput
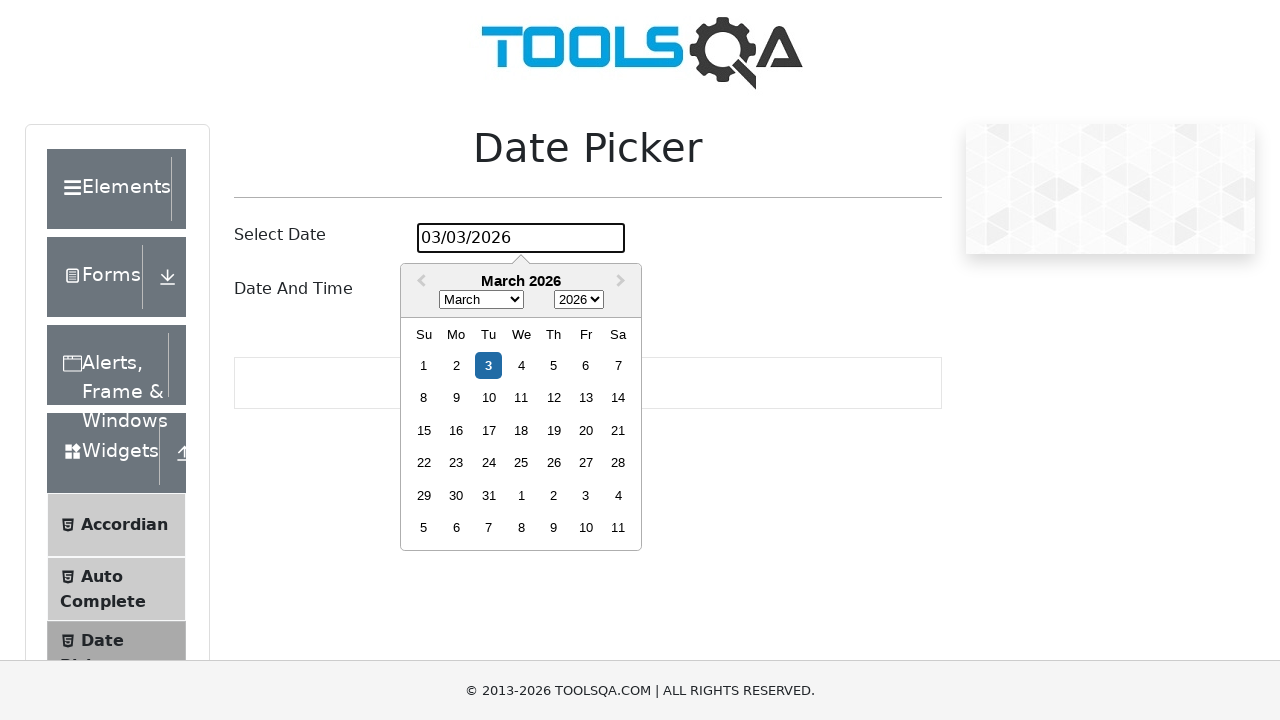

Selected August (month index 7) from month dropdown on .react-datepicker__month-select
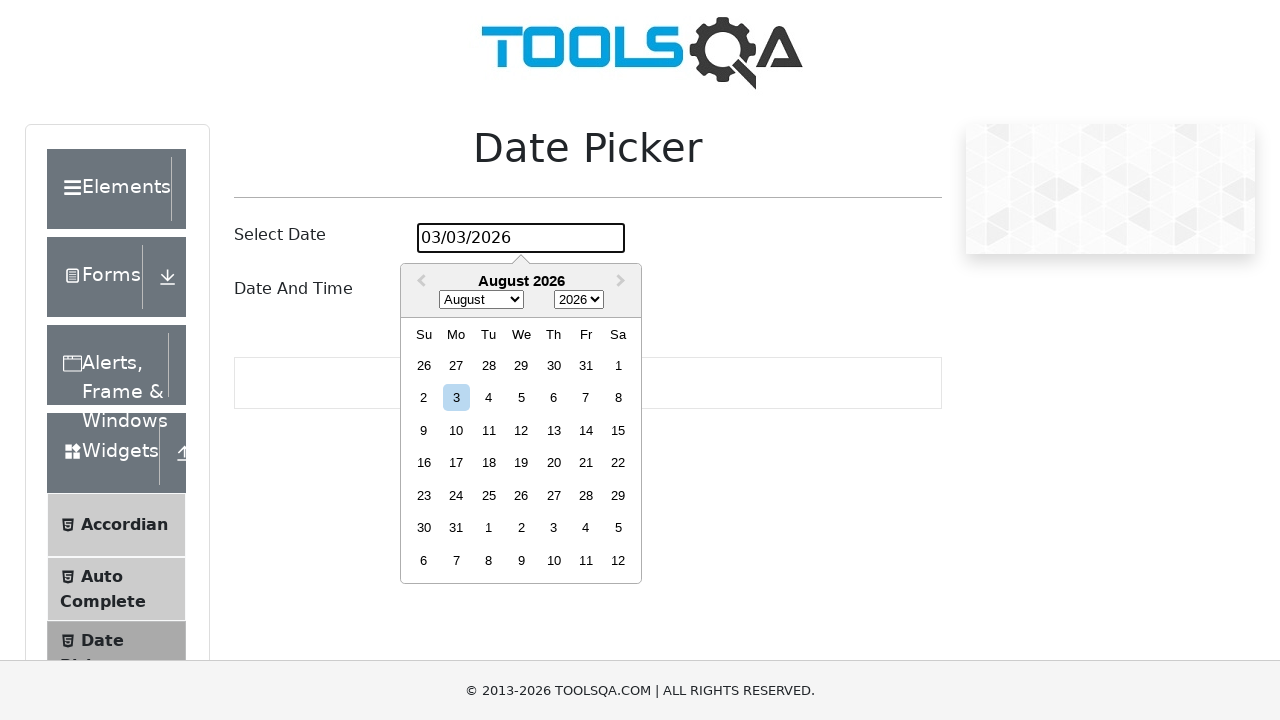

Selected 2025 from year dropdown on .react-datepicker__year-select
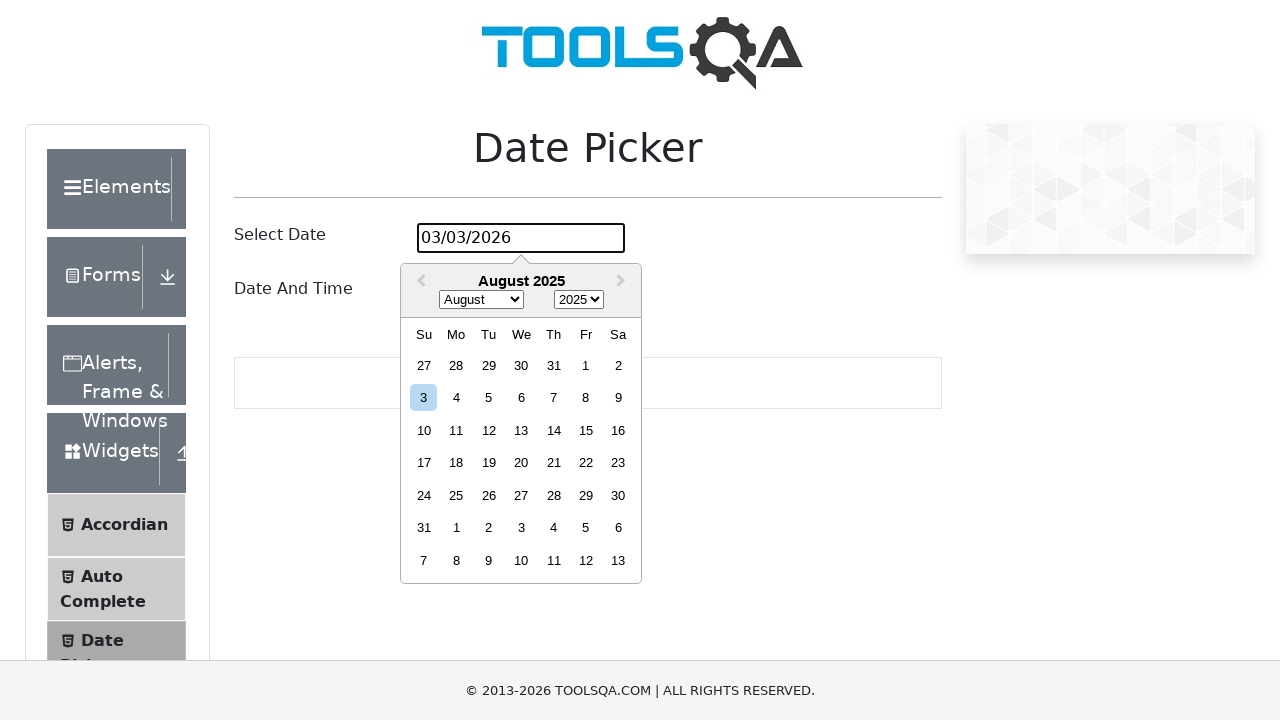

Selected day 25 from calendar at (456, 495) on .react-datepicker__day--025
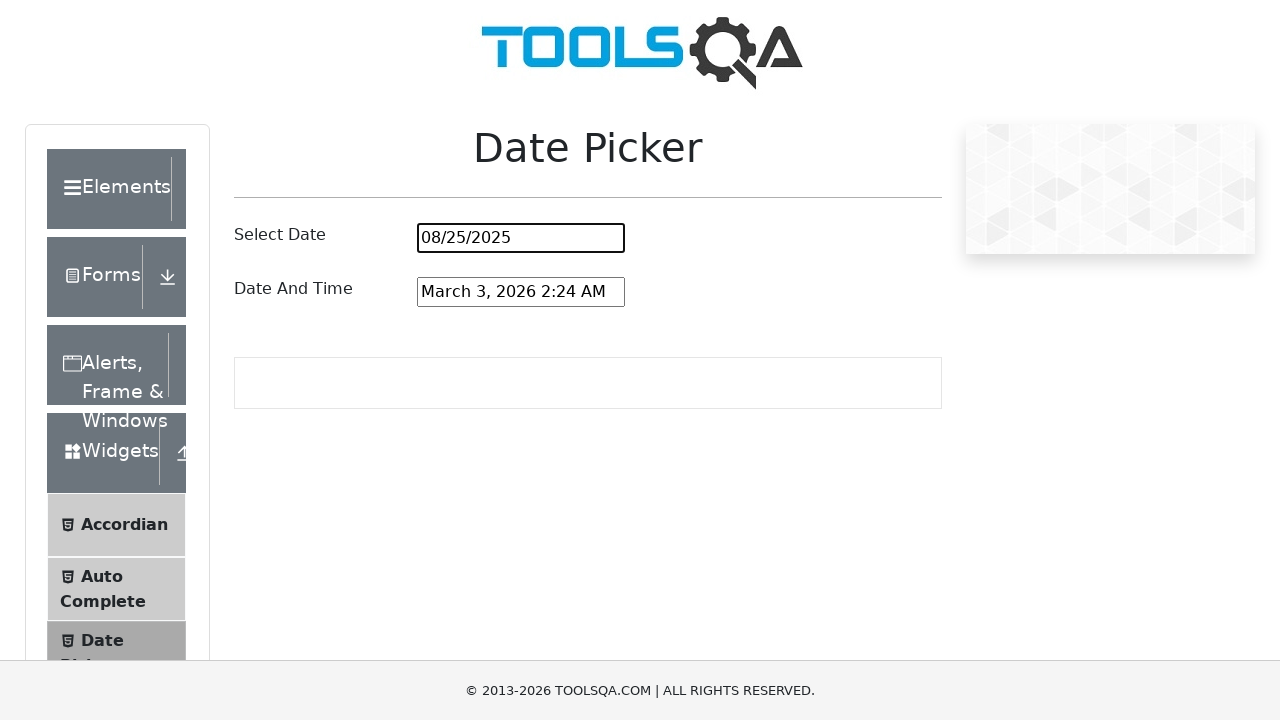

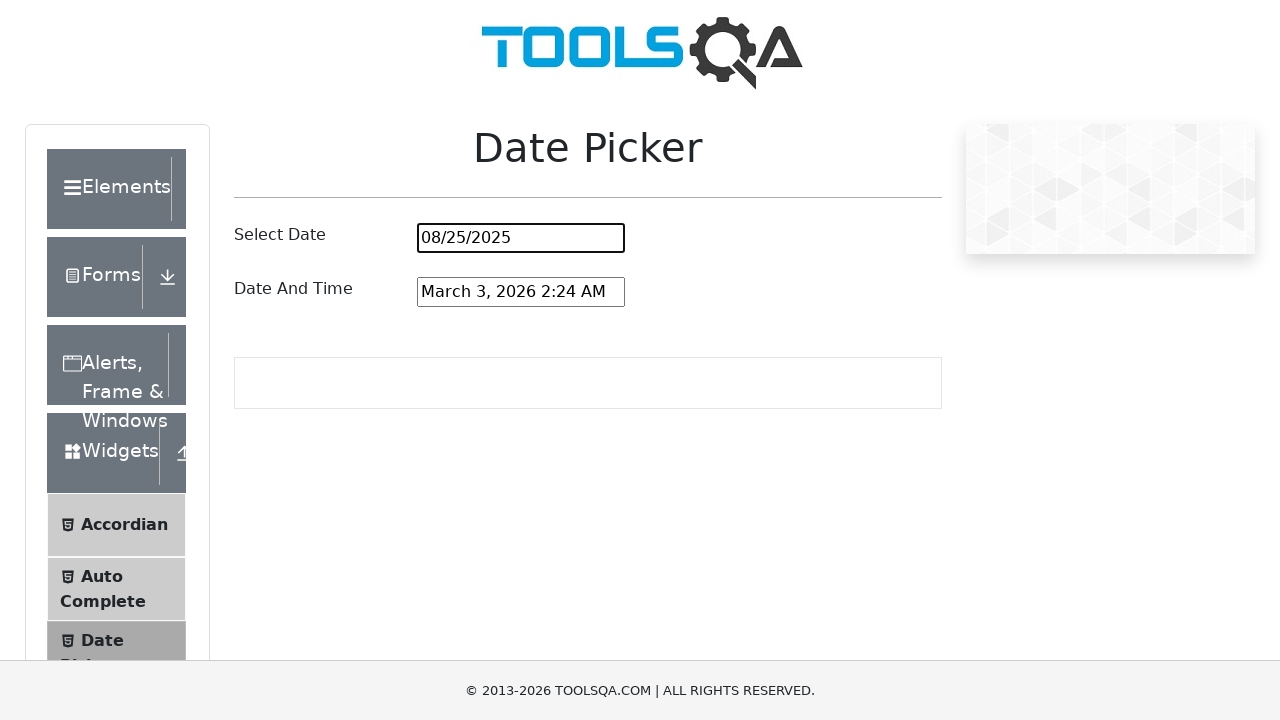